Tests non-select dropdown functionality by clicking on a dropdown menu and selecting Facebook option, then verifying the page title

Starting URL: https://practice.cydeo.com/dropdown

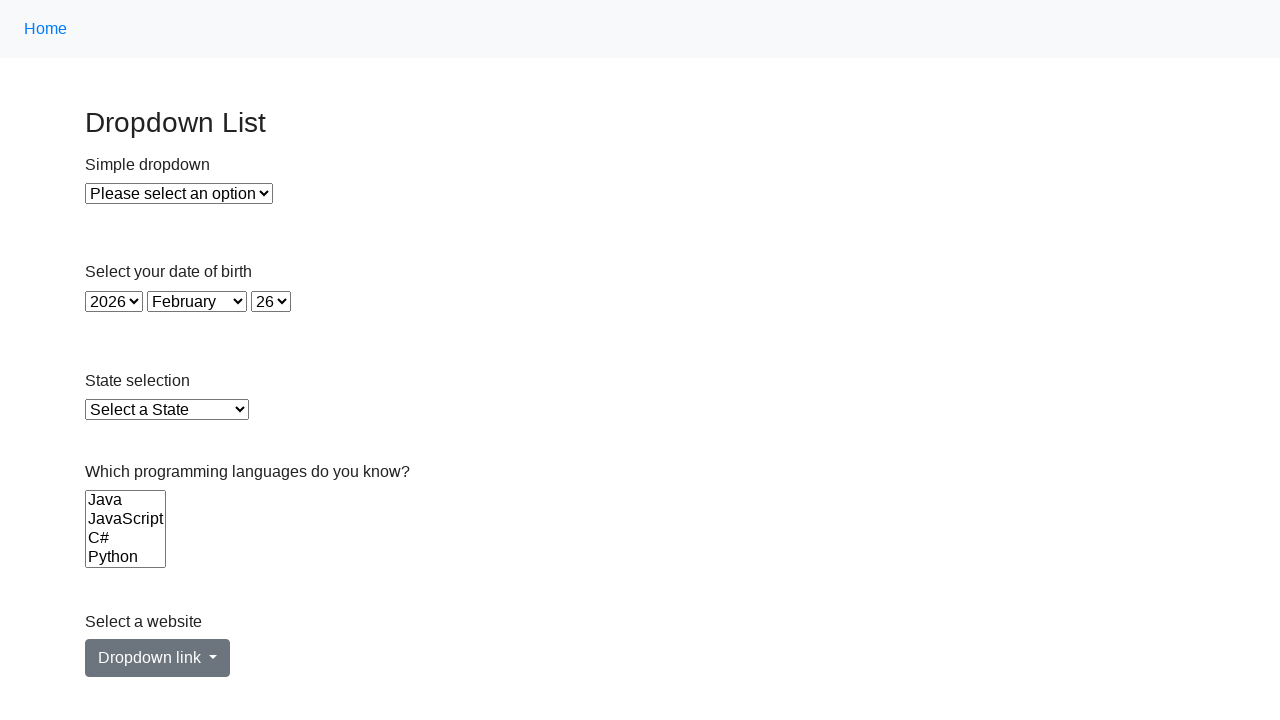

Clicked on the dropdown menu link at (158, 658) on a#dropdownMenuLink
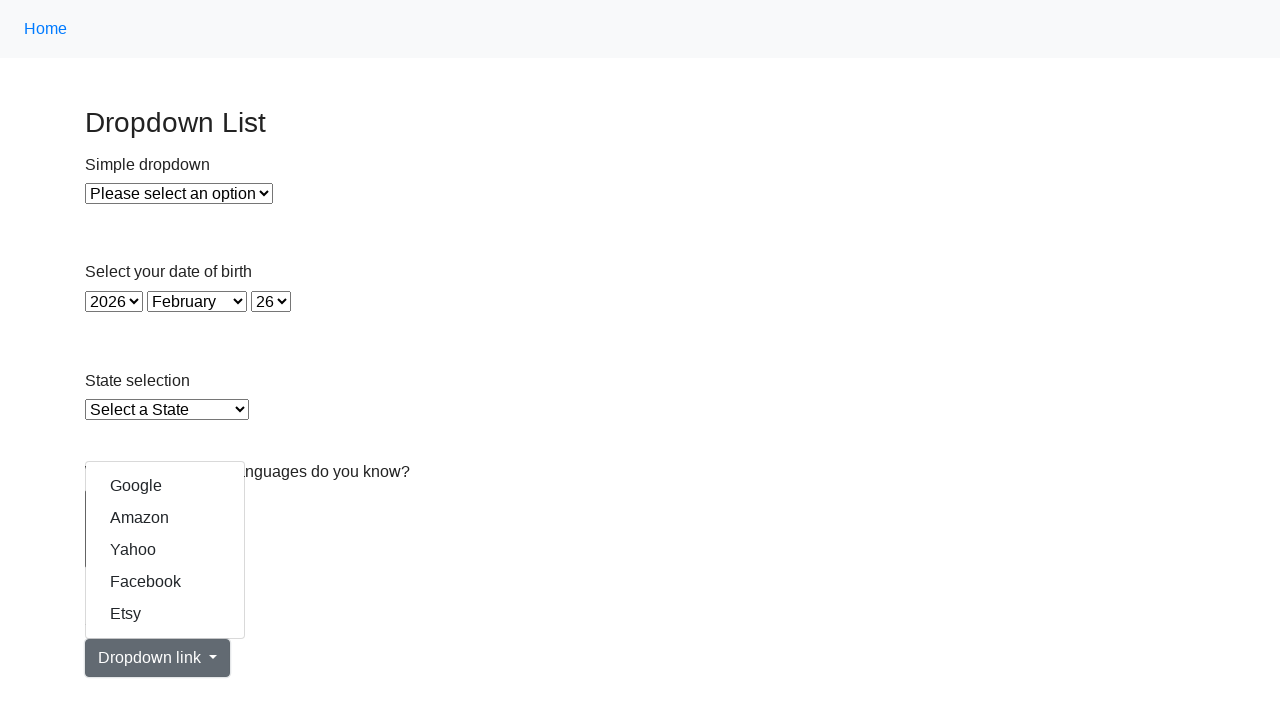

Selected Facebook option from the dropdown at (165, 582) on a:text('Facebook')
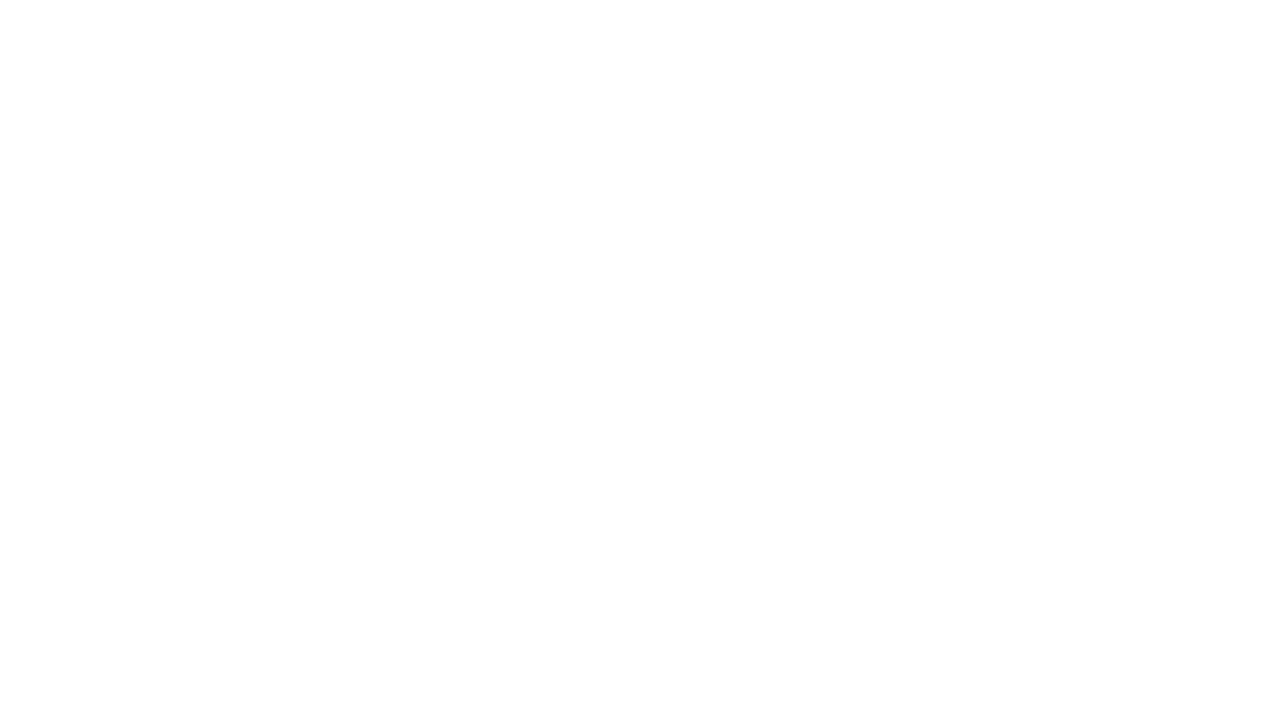

Page loaded after selecting Facebook option
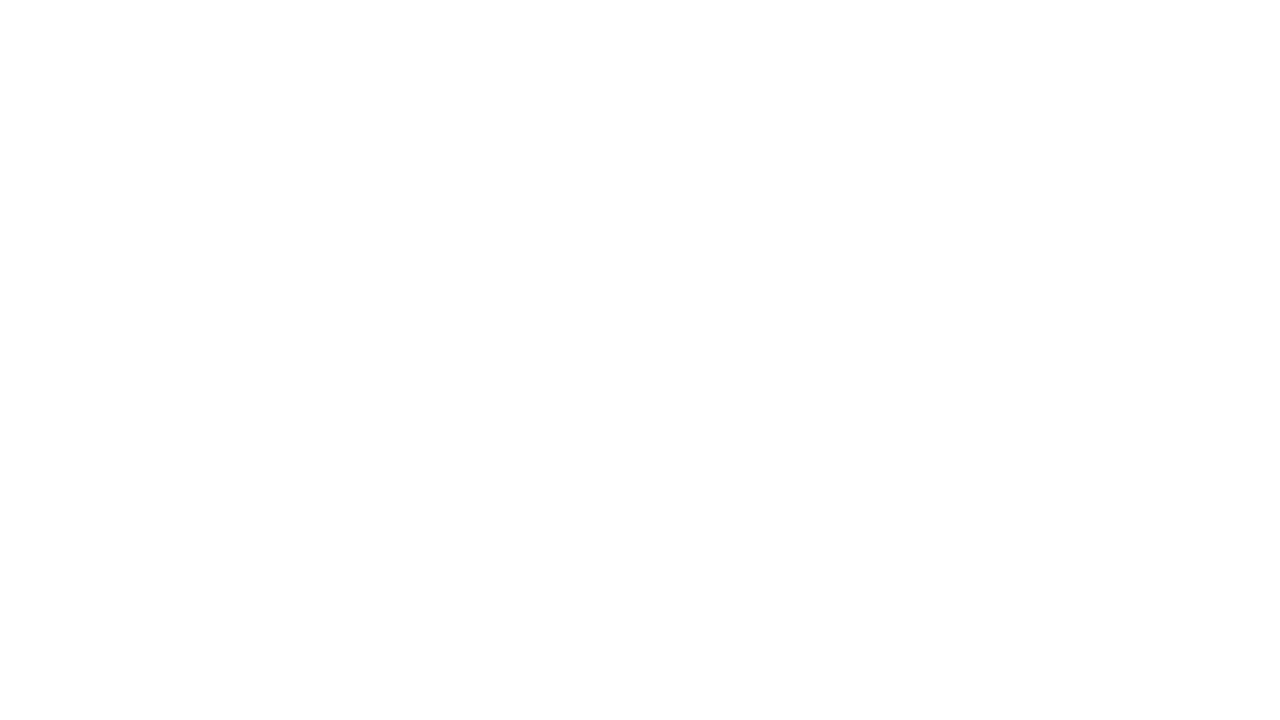

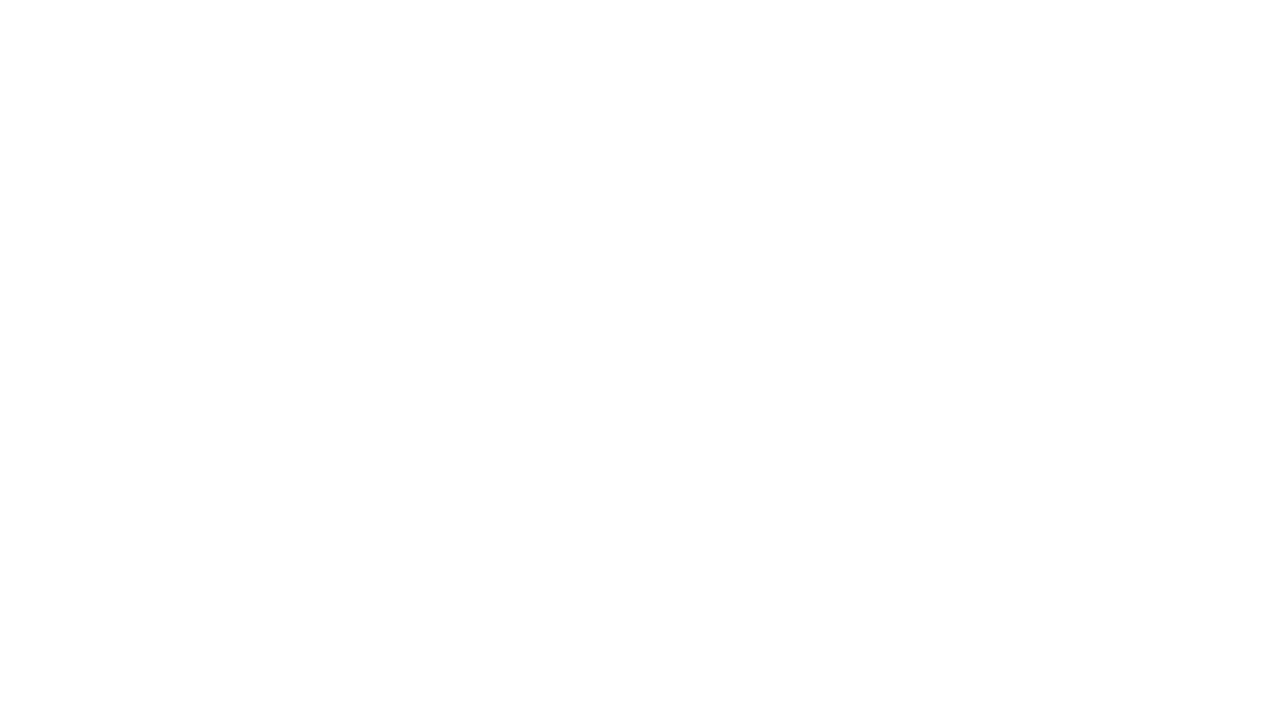